Tests the Quick Example form by filling email, password fields, checking a checkbox, and clicking submit on the AdminLTE forms page.

Starting URL: https://adminlte.io/themes/v3/index3.html

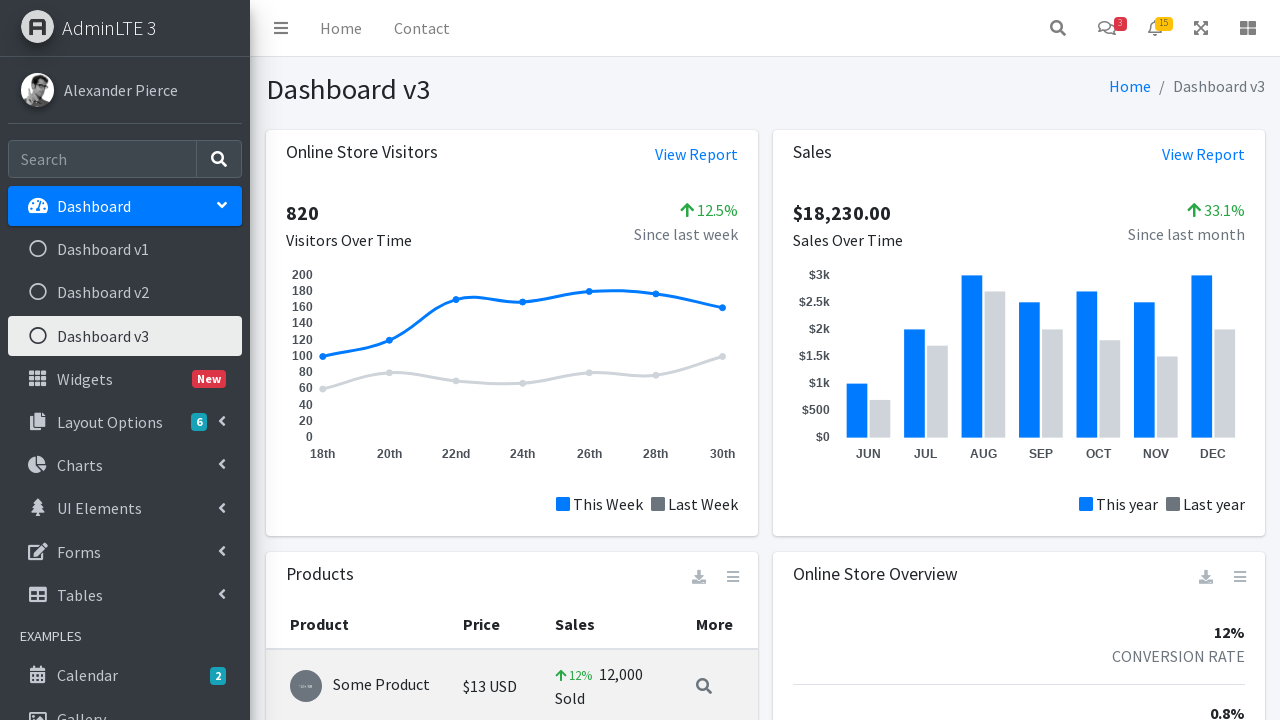

Clicked forms navigation menu icon at (38, 551) on .nav-icon.fas.fa-edit
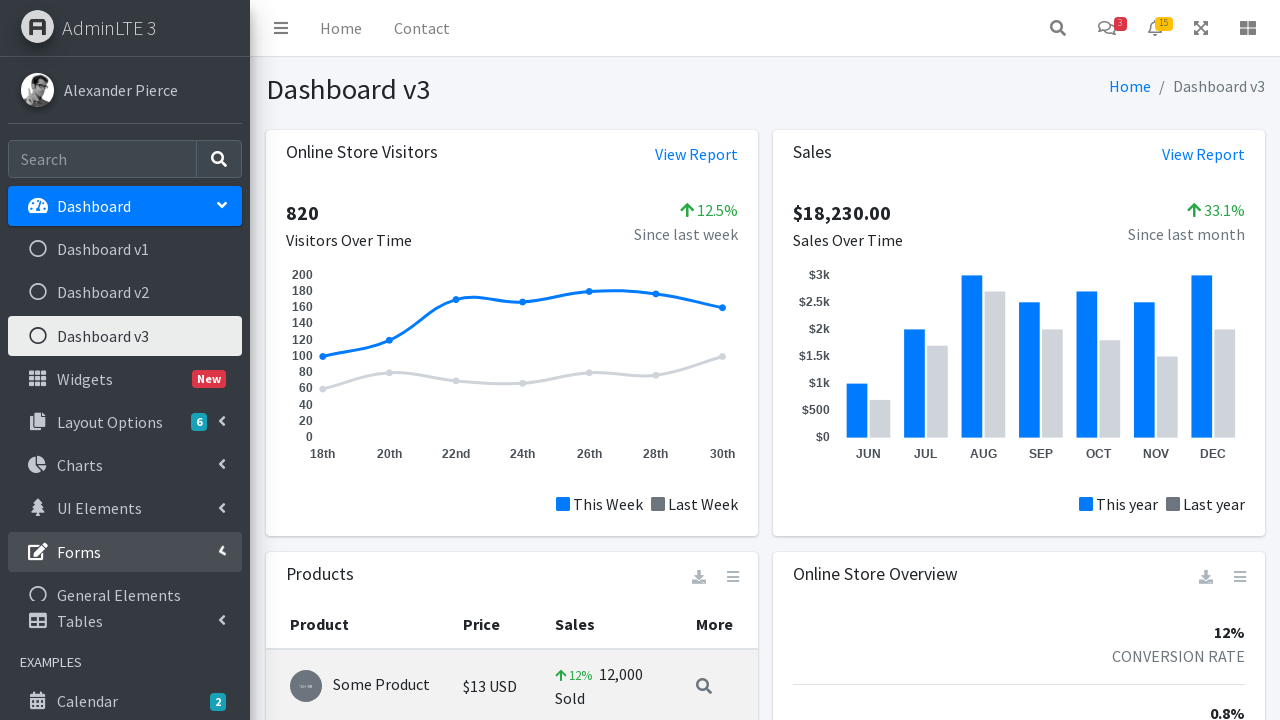

Clicked General Forms menu option at (125, 595) on .mt-2 >ul > li:nth-child(6) > ul > li:nth-child(1)
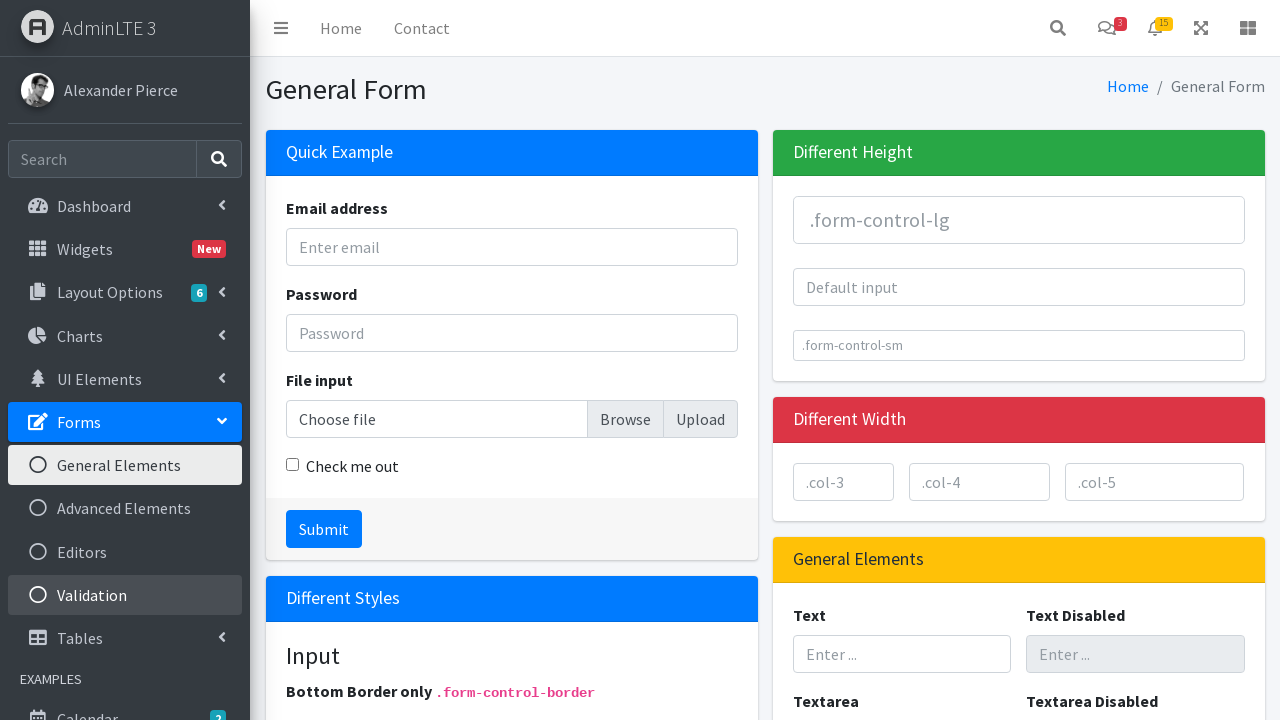

Navigated to forms general page
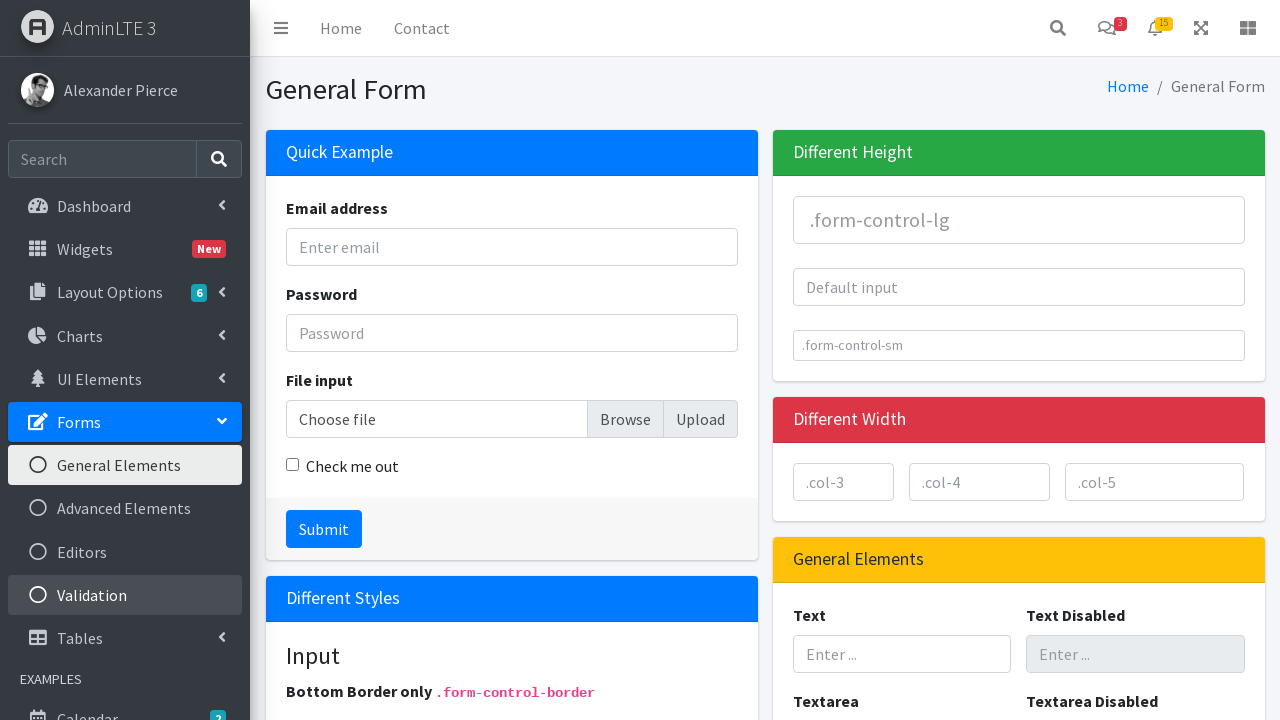

Filled email field with 'TestEmail@gmail.com' on .card-body:nth-child(1) > div:nth-child(1) > input
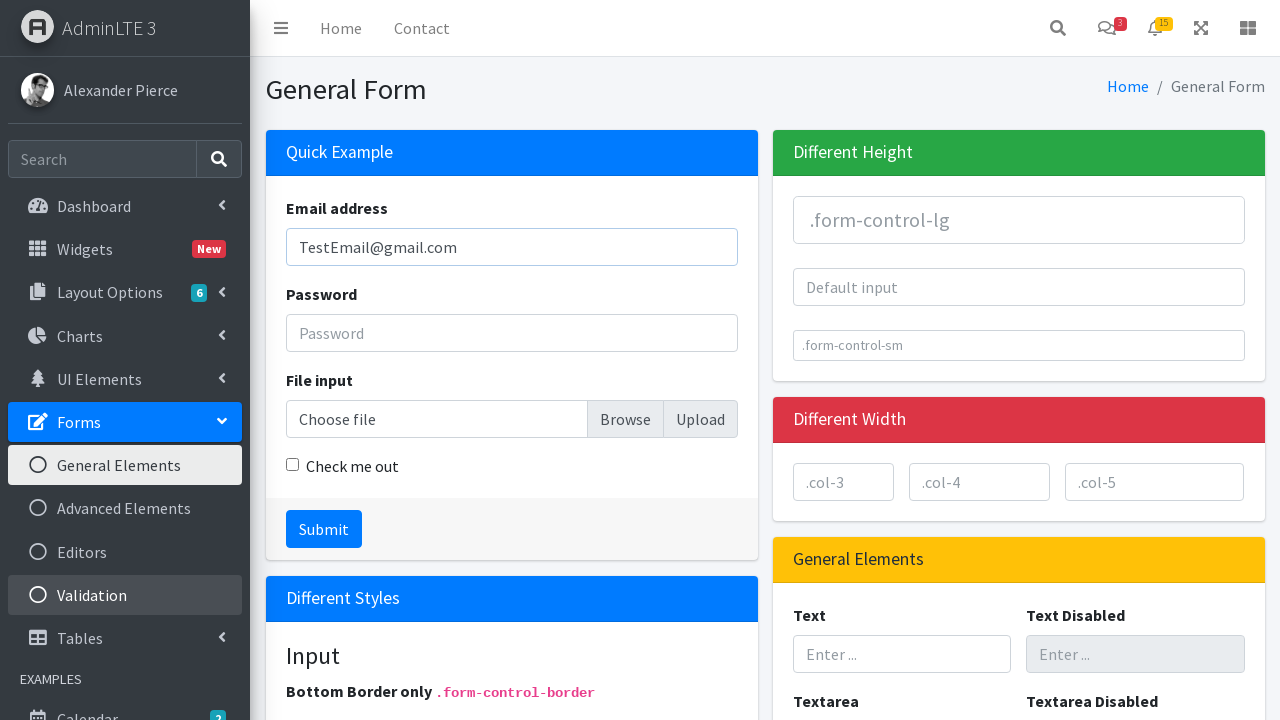

Filled password field with 'TestPassword123#' on .card-body:nth-child(1) > div:nth-child(2) > input
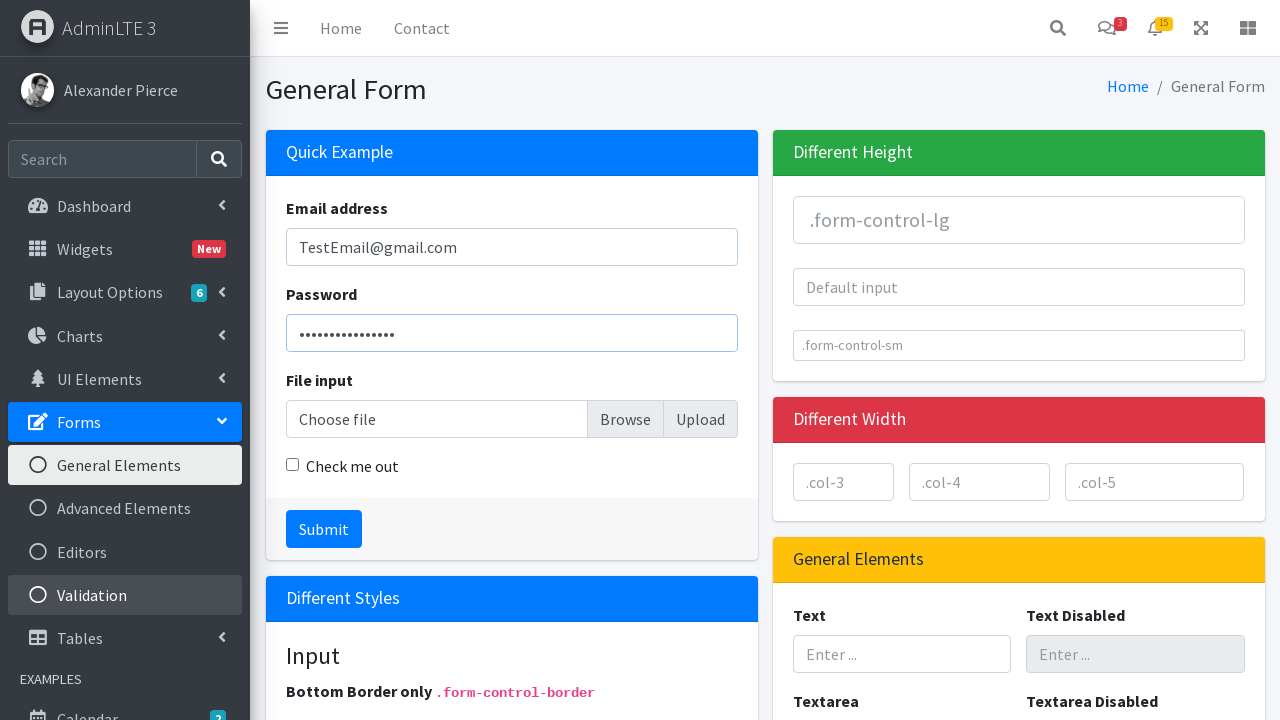

Checked the form checkbox at (352, 466) on .card-body > div:nth-child(4) > .form-check-label
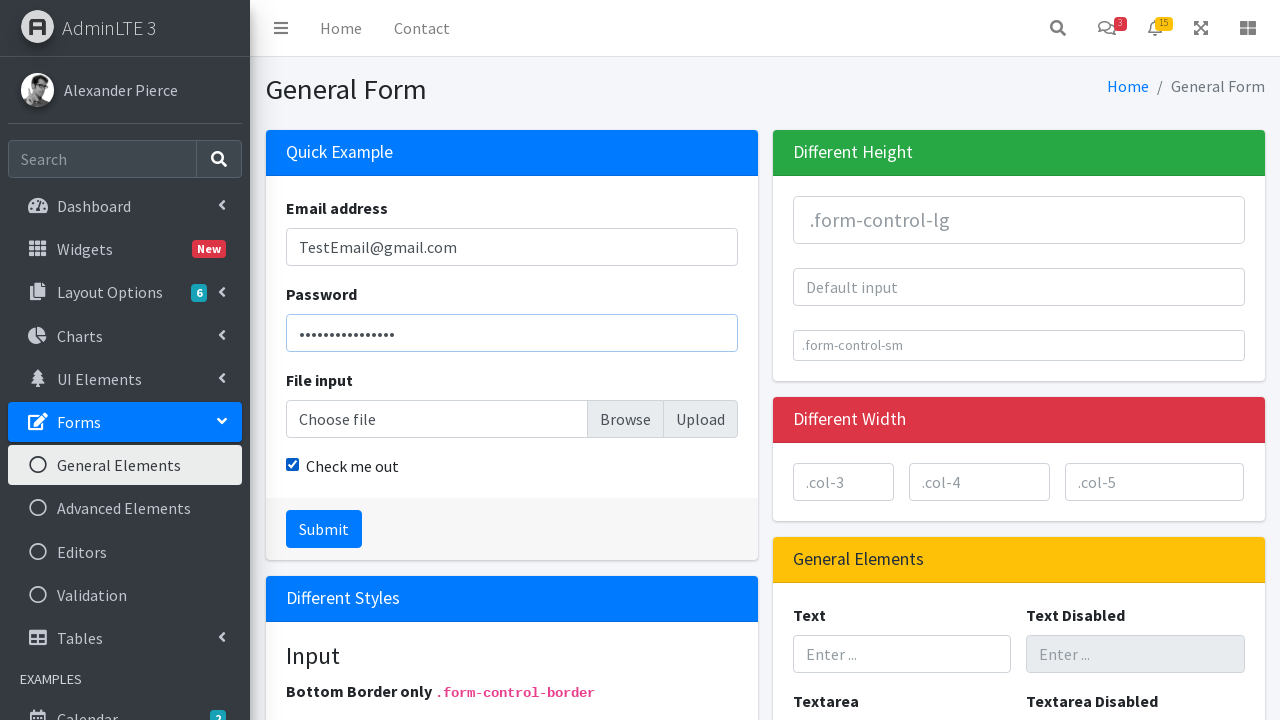

Clicked submit button to submit the form at (324, 529) on .card-footer > .btn.btn-primary
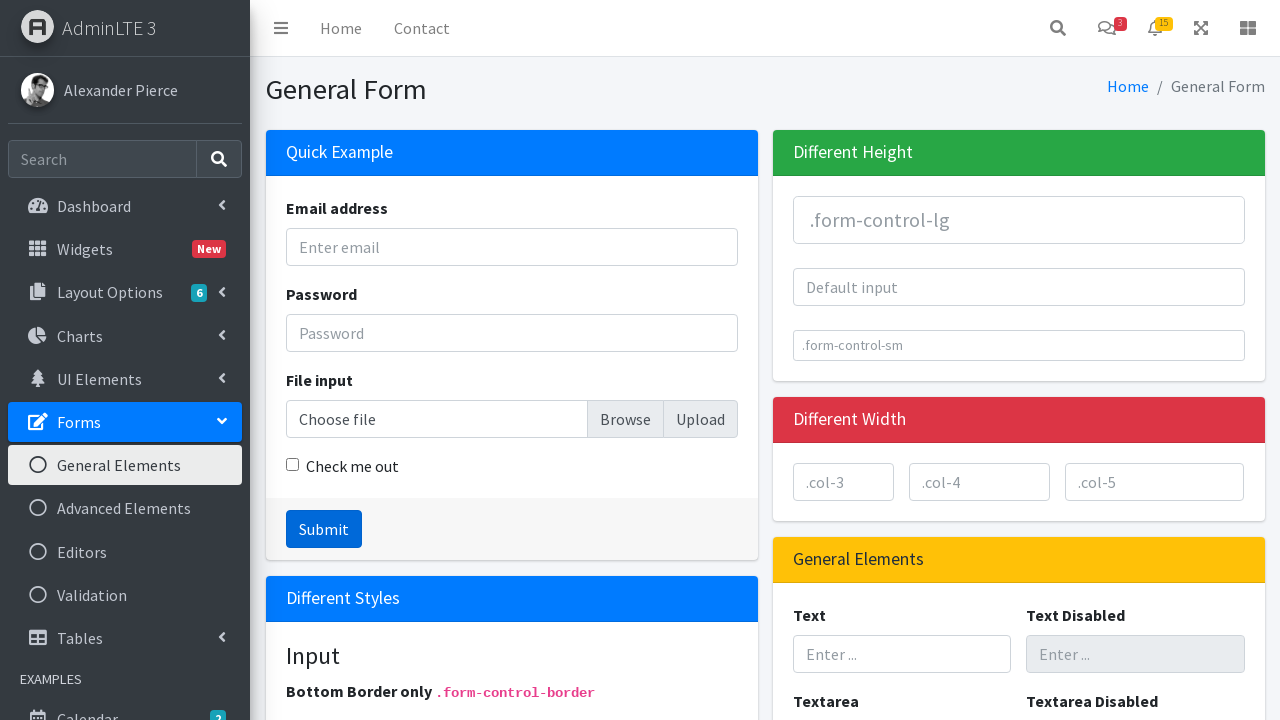

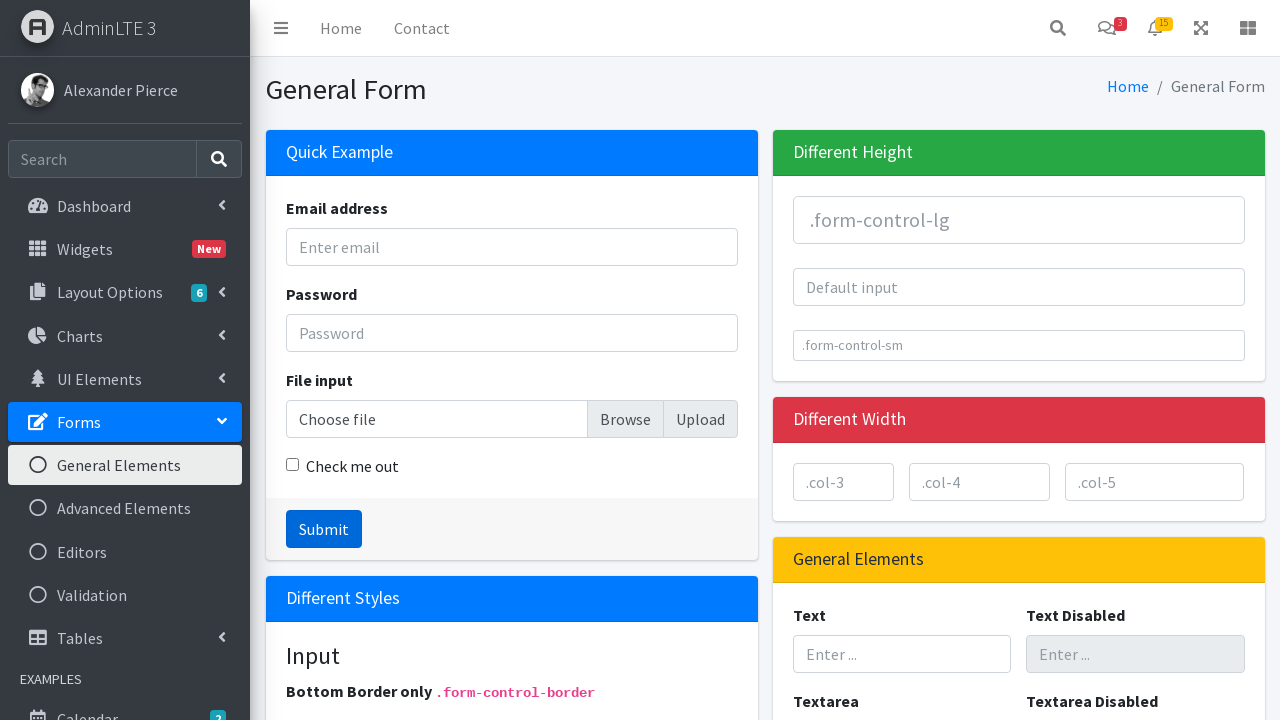